Tests checkbox functionality by checking and unchecking a checkbox, verifying its state changes, and counting total checkboxes on the page

Starting URL: https://rahulshettyacademy.com/AutomationPractice/

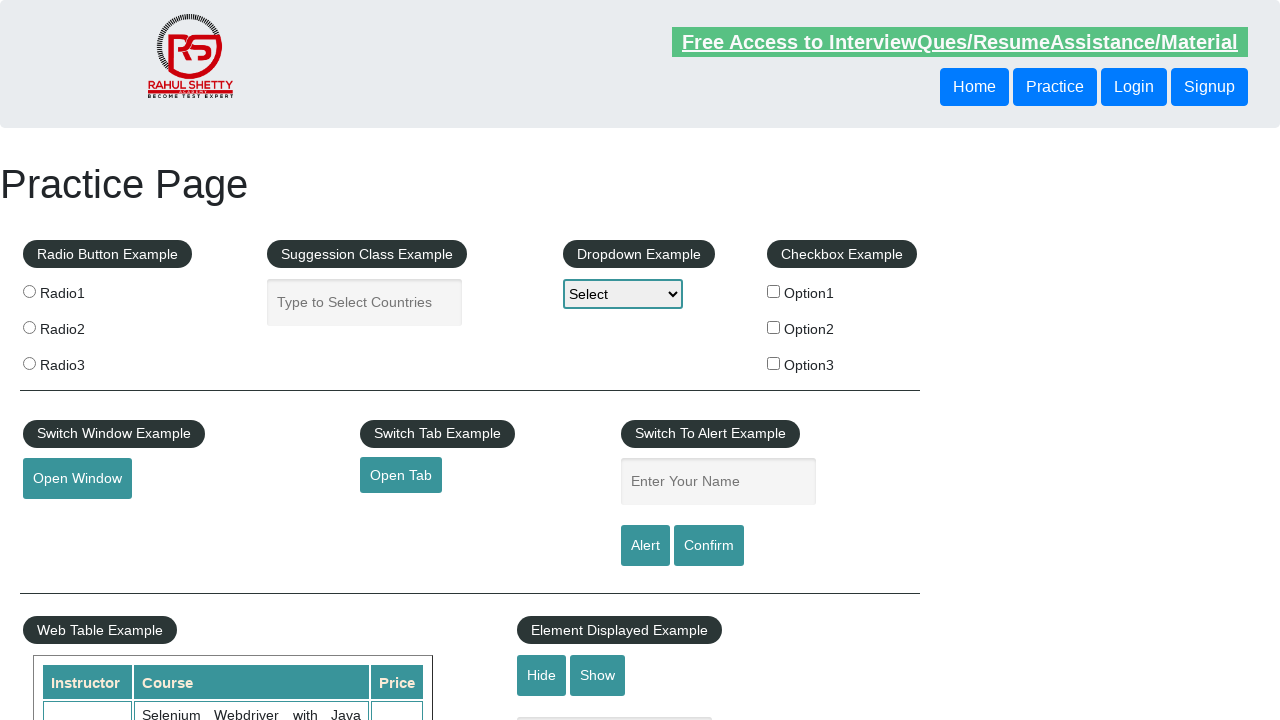

Clicked Option2 checkbox to check it at (774, 327) on input[id*='Option2']
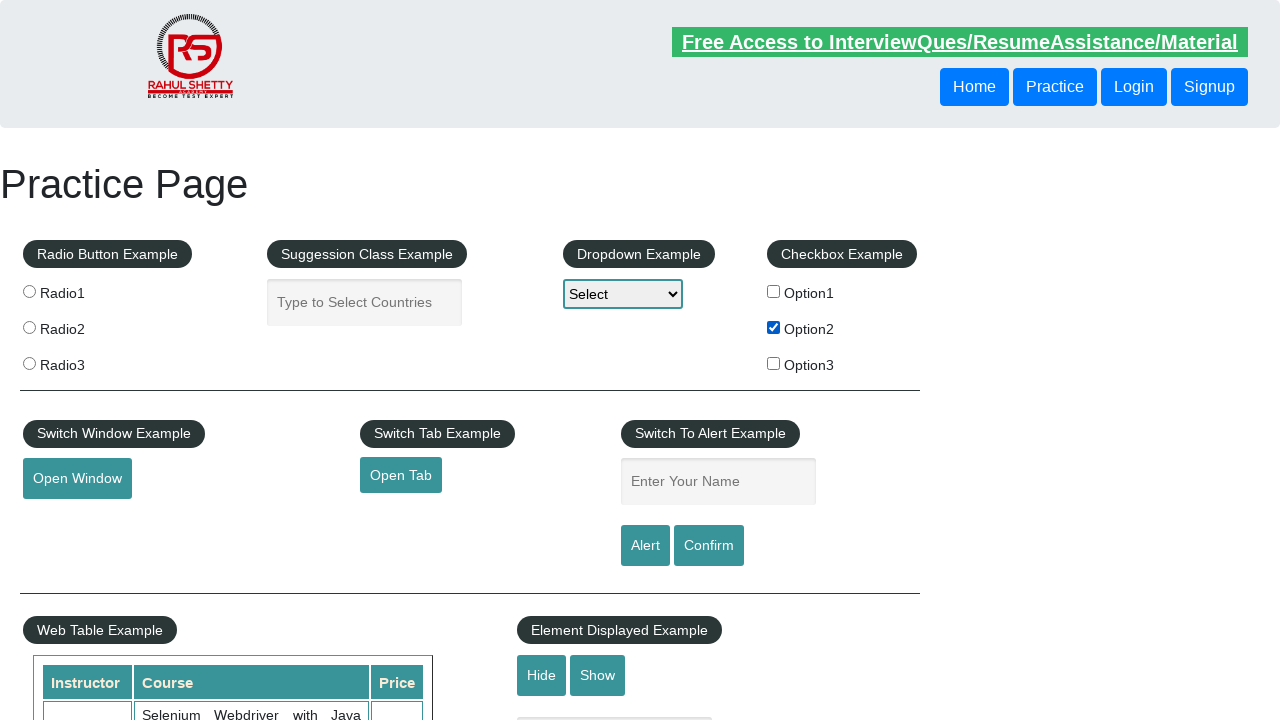

Verified Option2 checkbox is checked
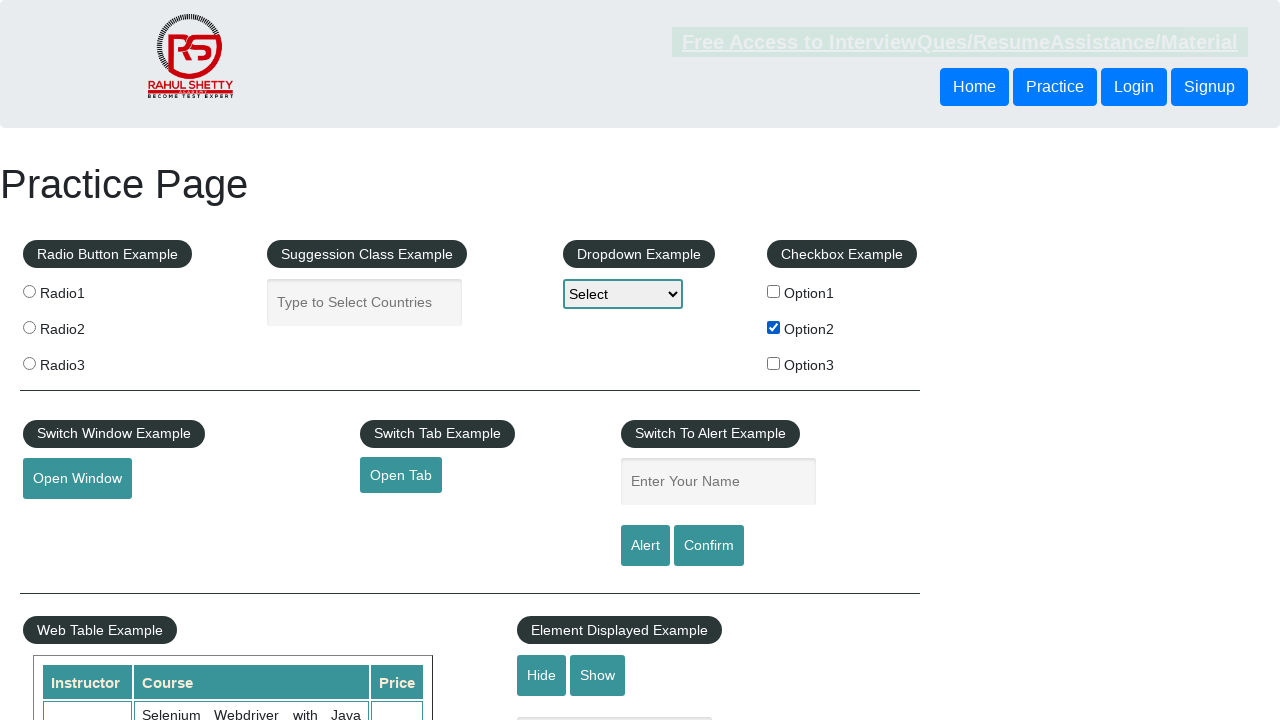

Clicked Option2 checkbox to uncheck it at (774, 327) on input[id*='Option2']
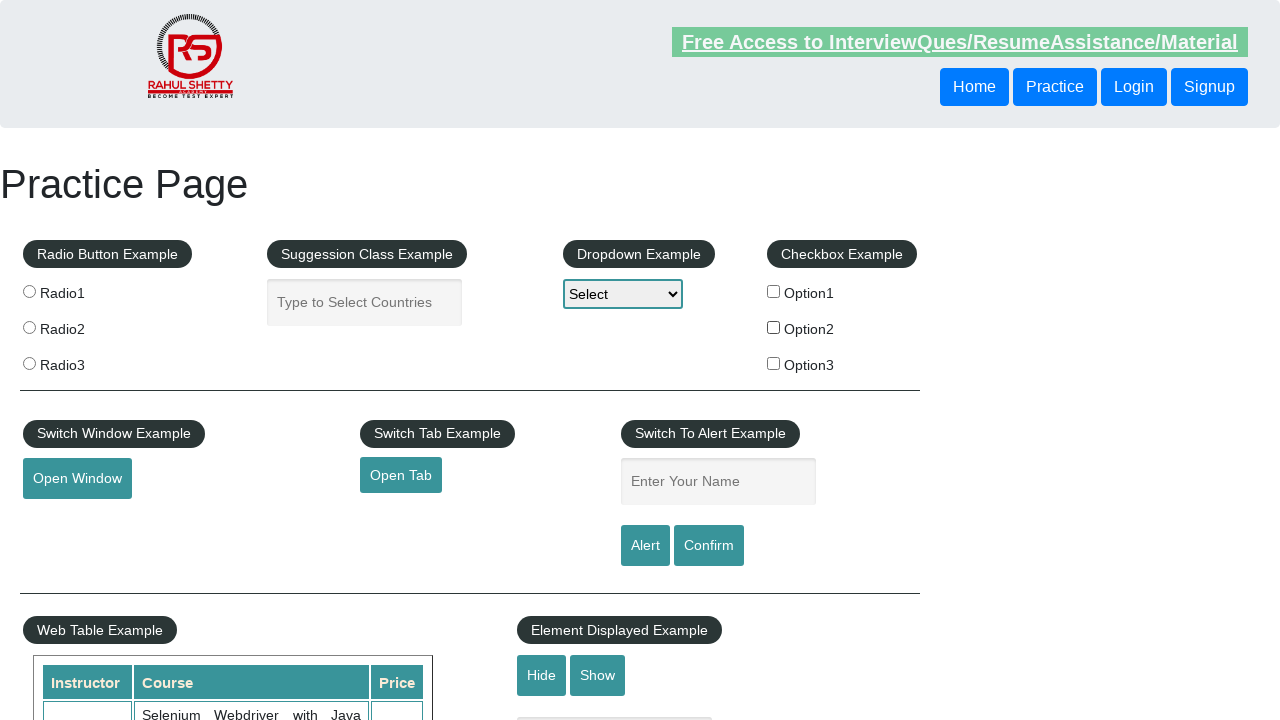

Verified Option2 checkbox is unchecked
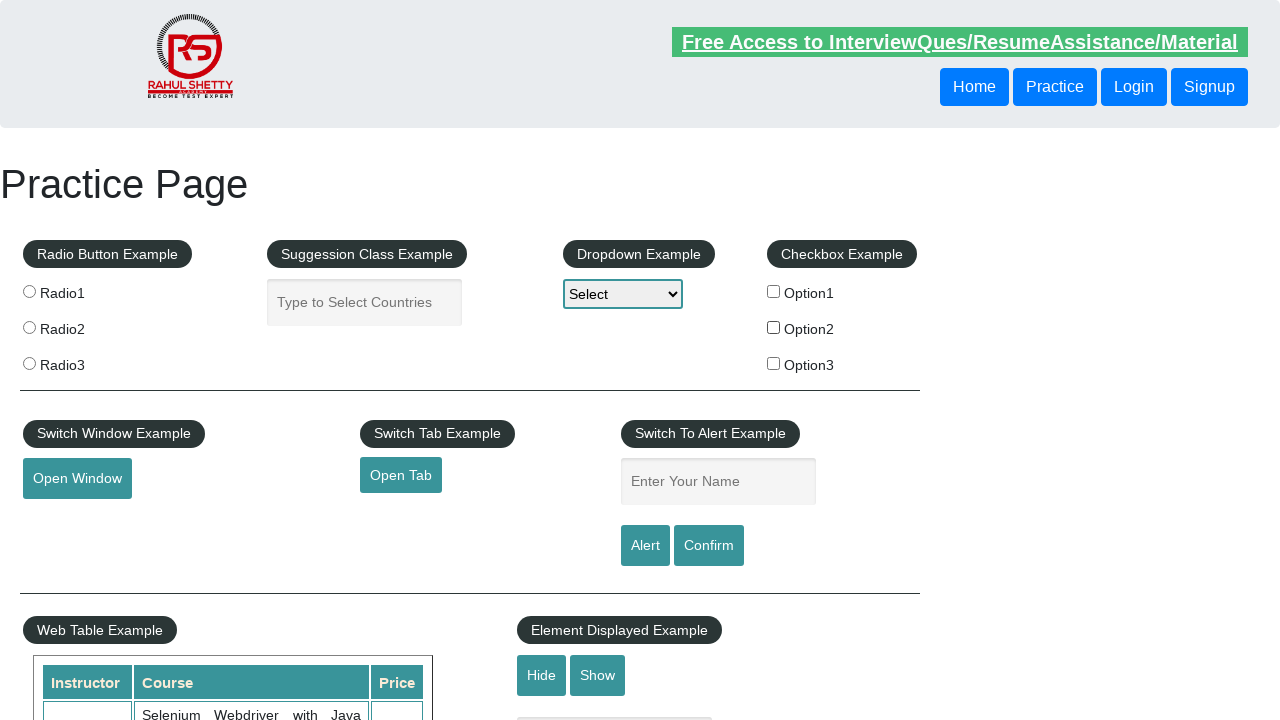

Counted total checkboxes on page: 3
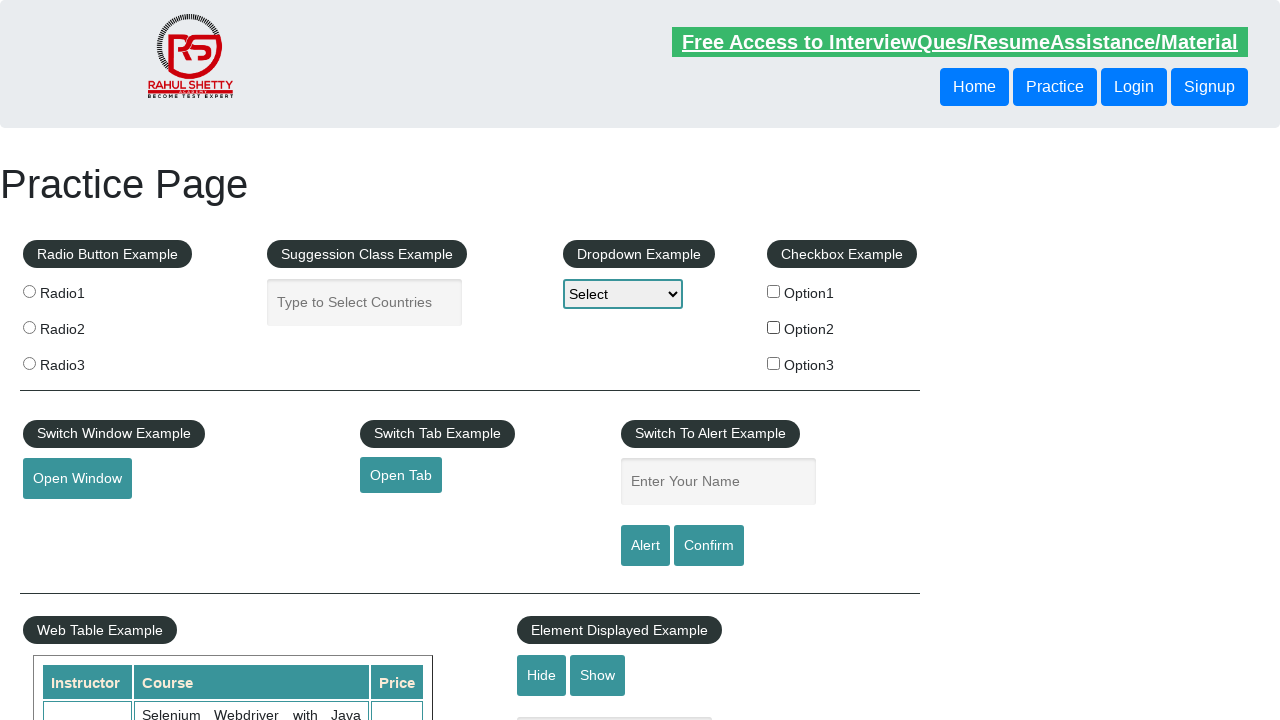

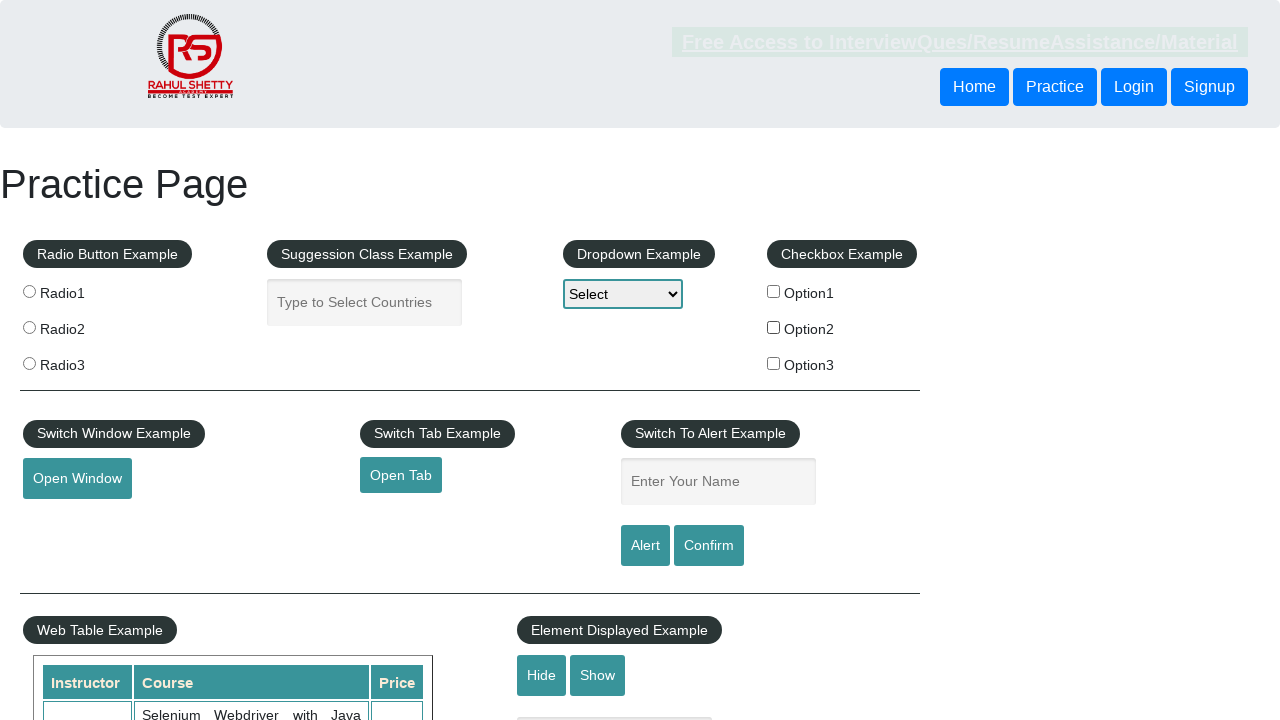